Tests alert dialog handling by triggering both standard alert and confirm dialogs, accepting the first and dismissing the second

Starting URL: https://rahulshettyacademy.com/AutomationPractice/

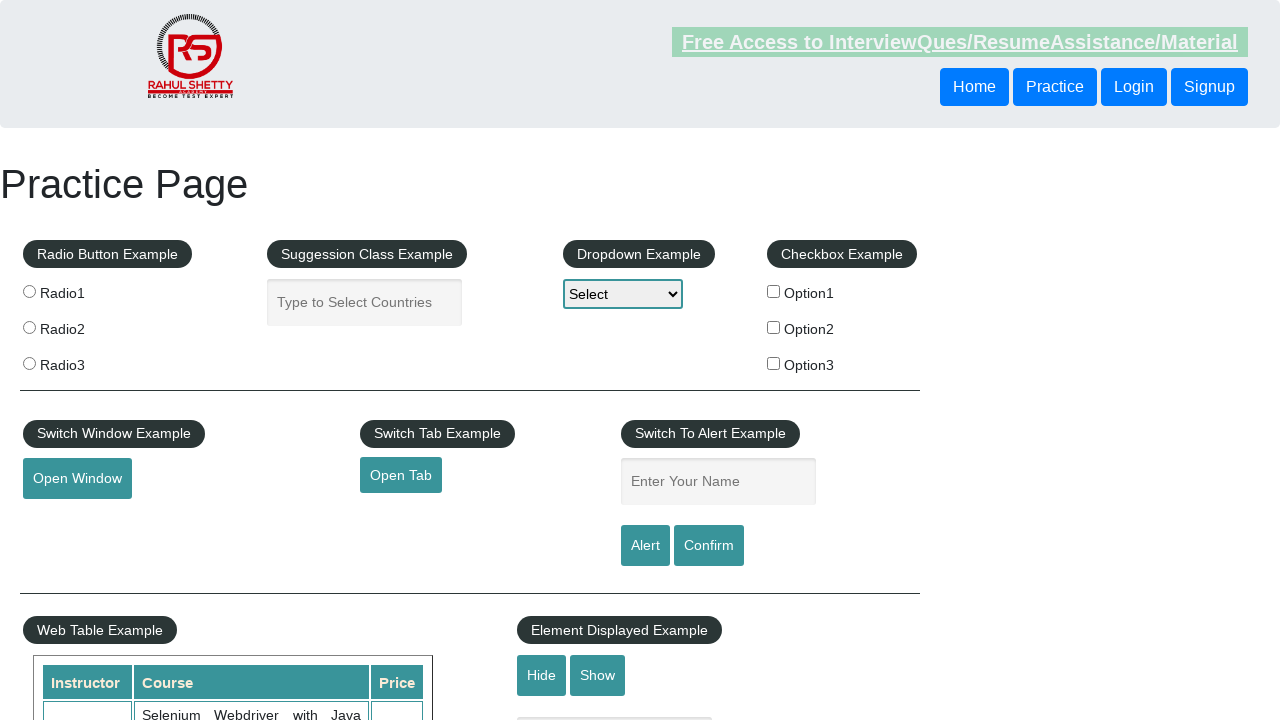

Clicked alert button to trigger standard alert dialog at (645, 546) on #alertbtn
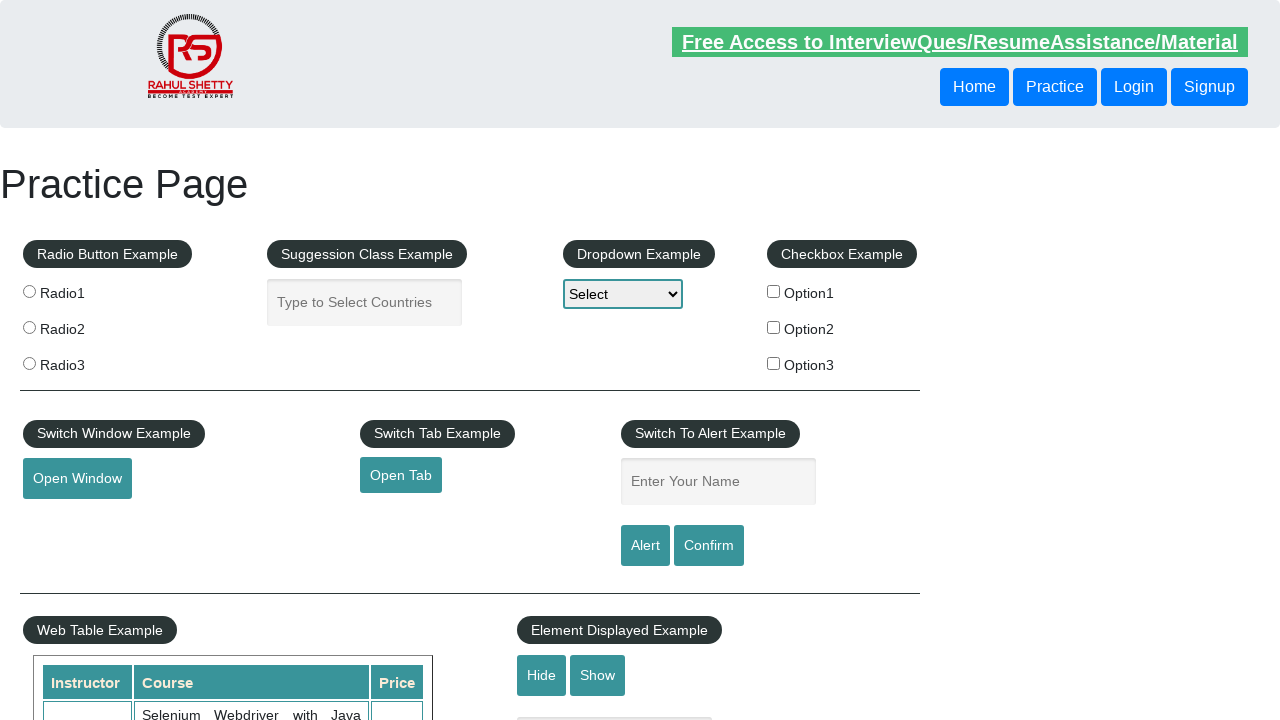

Set up dialog handler to accept alert
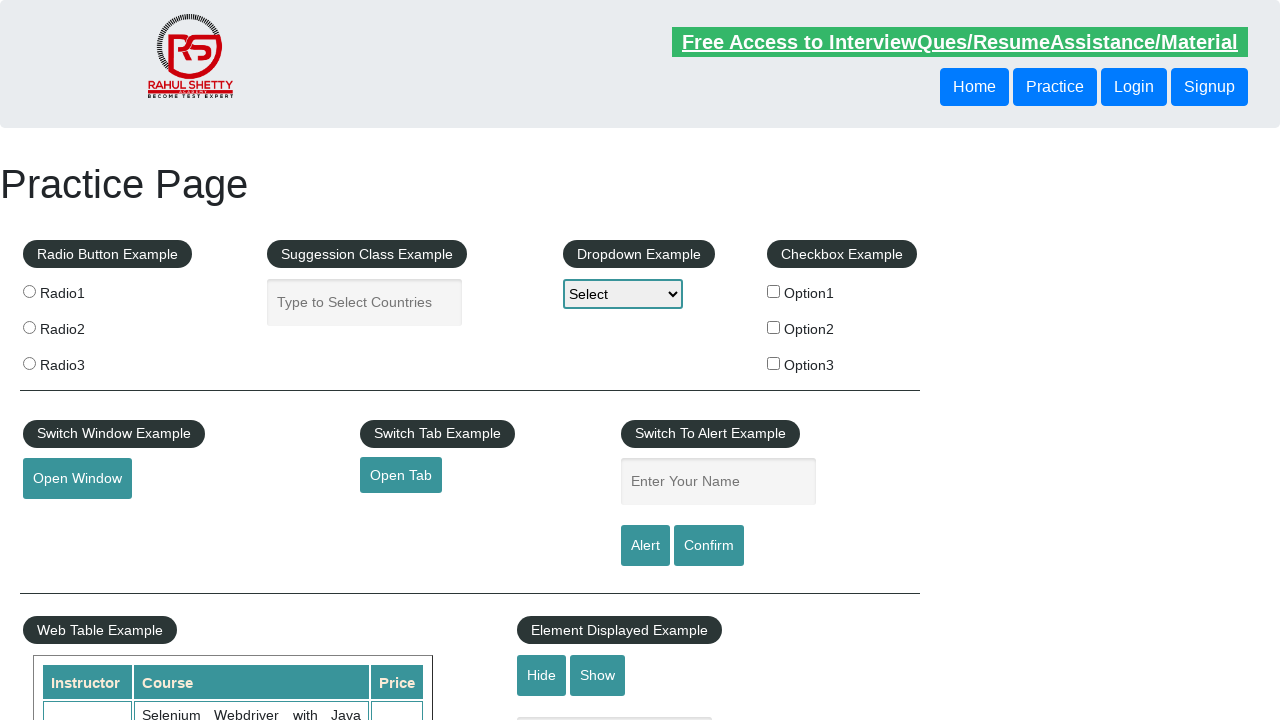

Clicked confirm button to trigger confirm dialog at (709, 546) on #confirmbtn
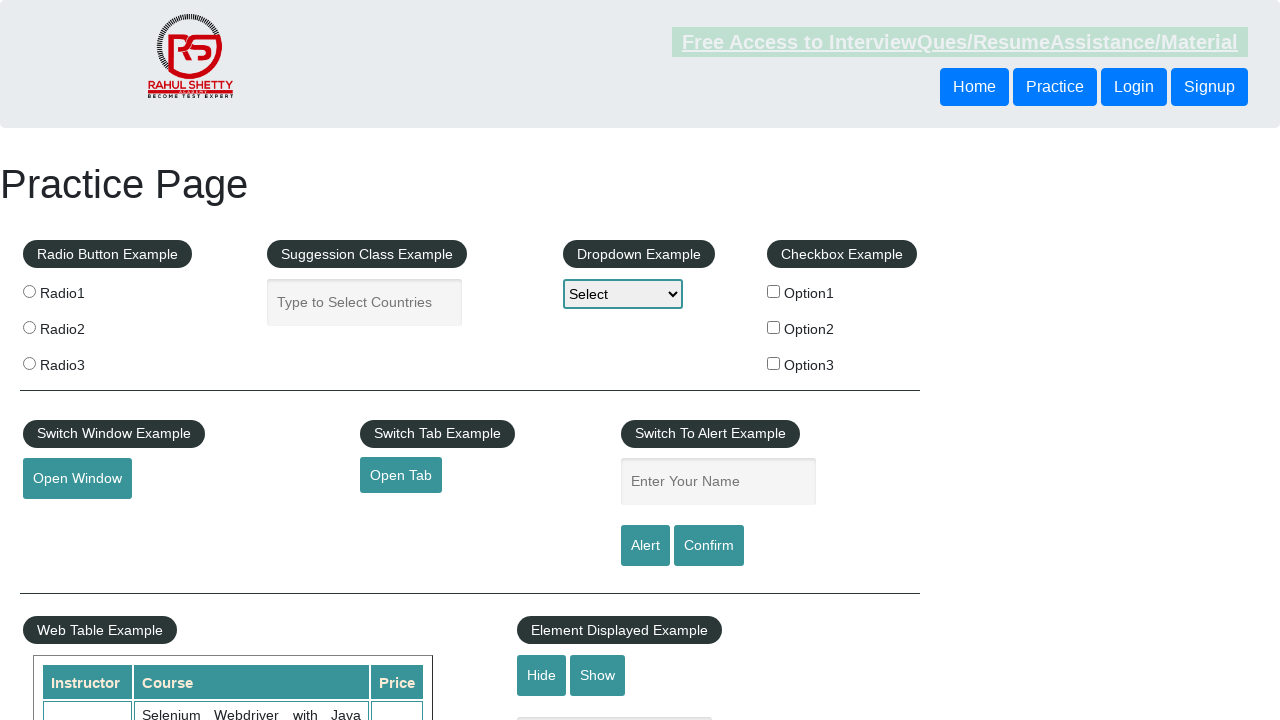

Set up dialog handler to dismiss confirm dialog
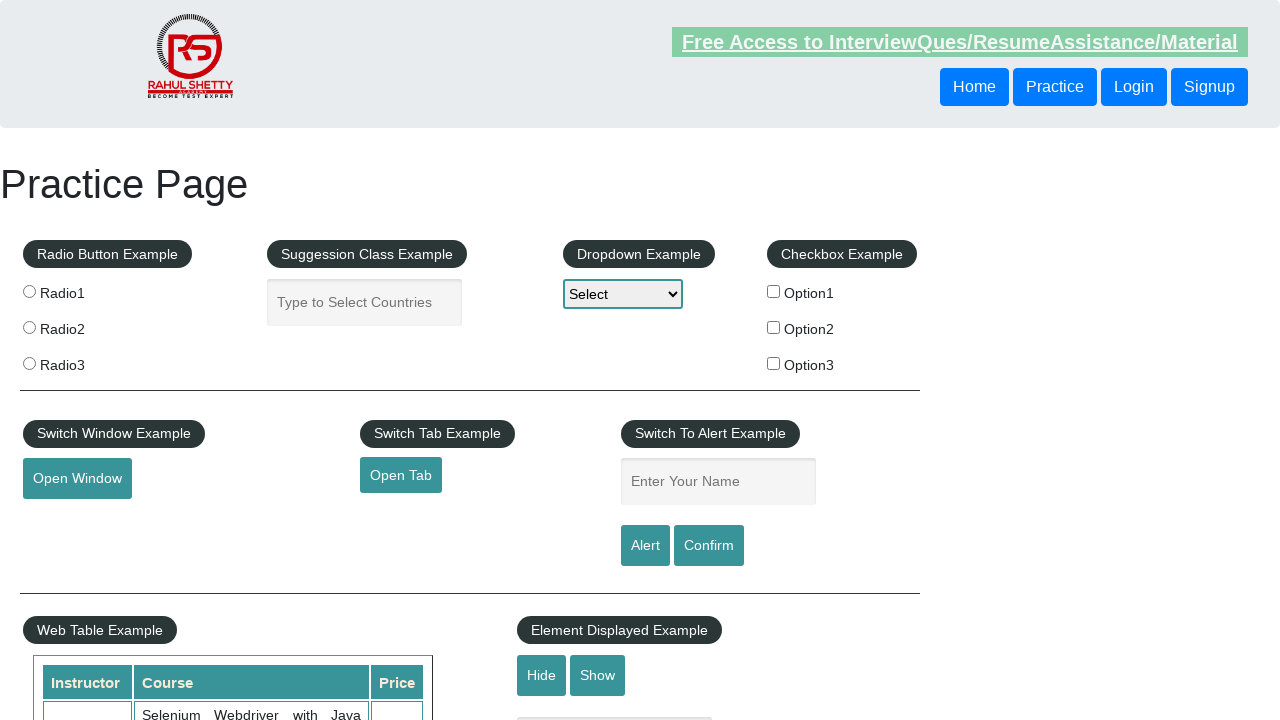

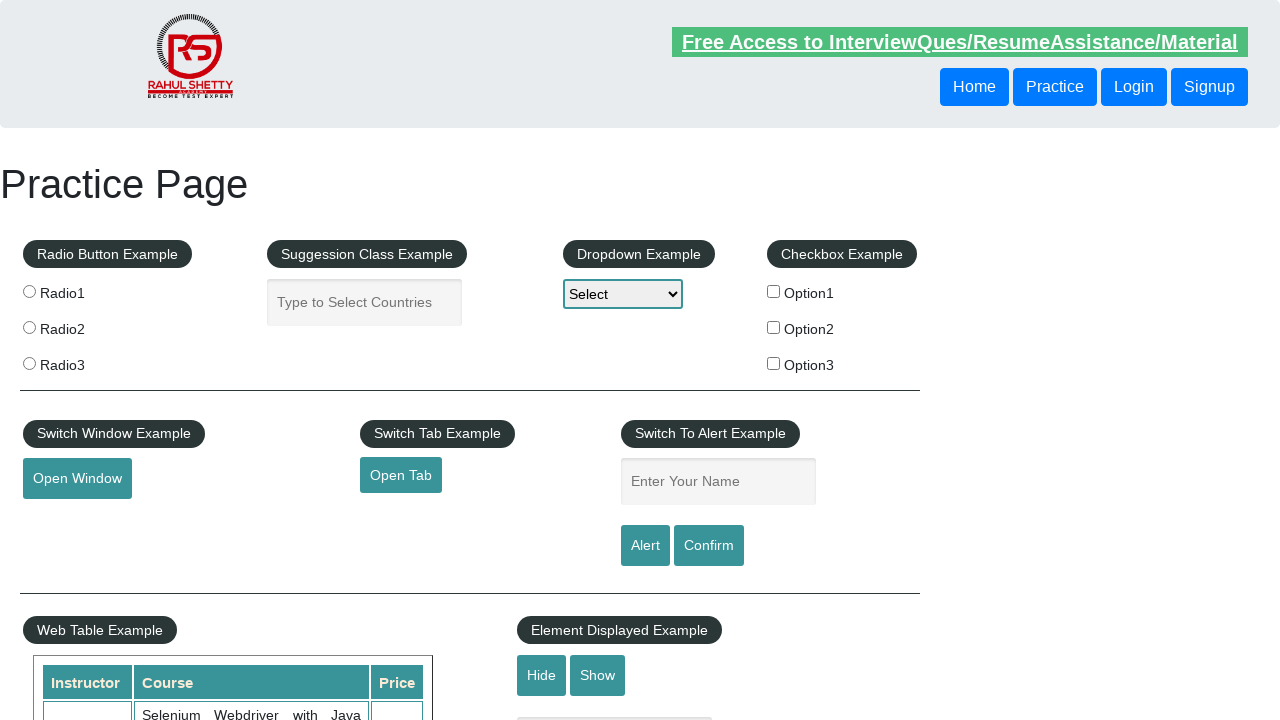